Tests file download functionality by clicking on the last file in the download list and then clicking on a specific file (car.jpg) to trigger downloads.

Starting URL: https://the-internet.herokuapp.com/download

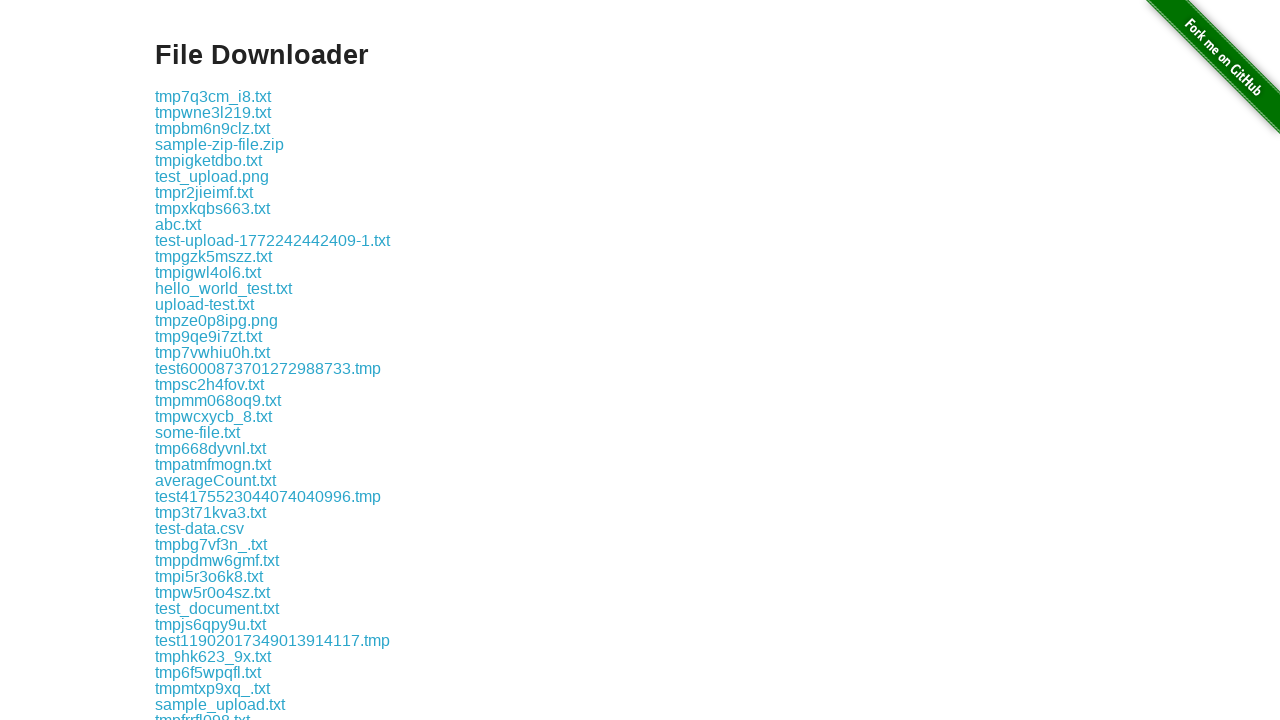

Waited for file list to load on download page
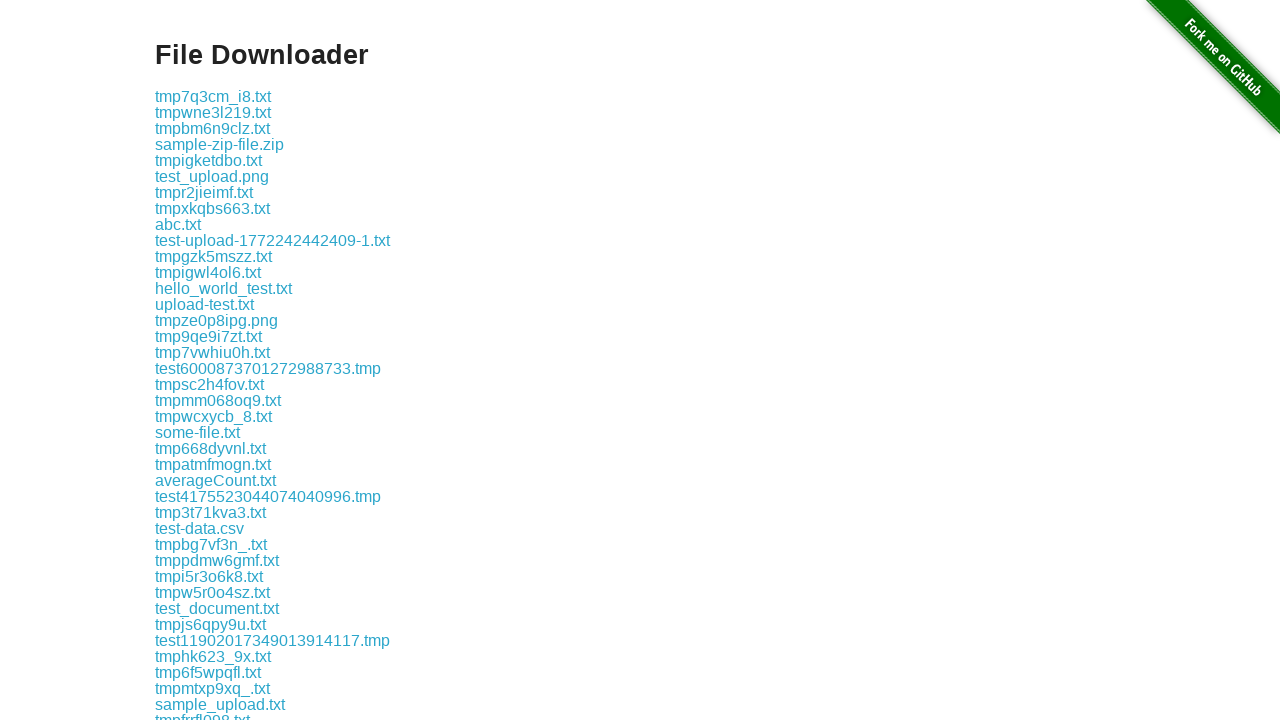

Located all file links in the download list
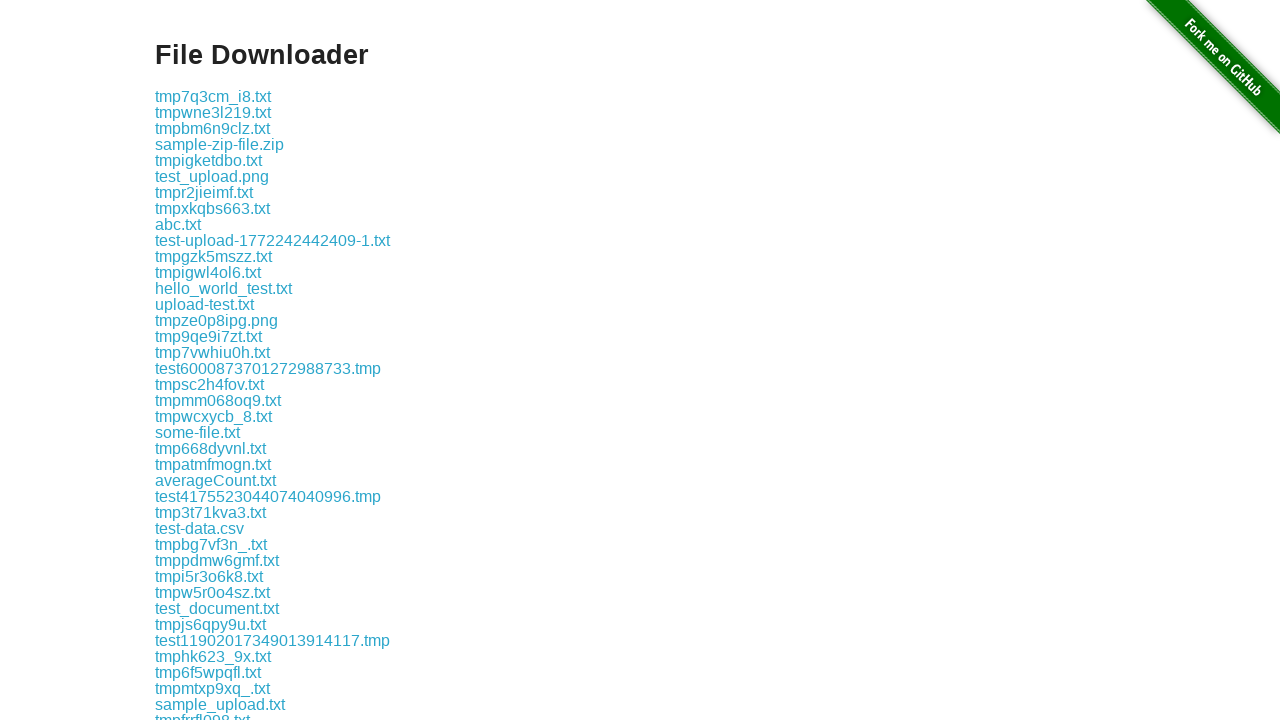

Selected the last file in the download list
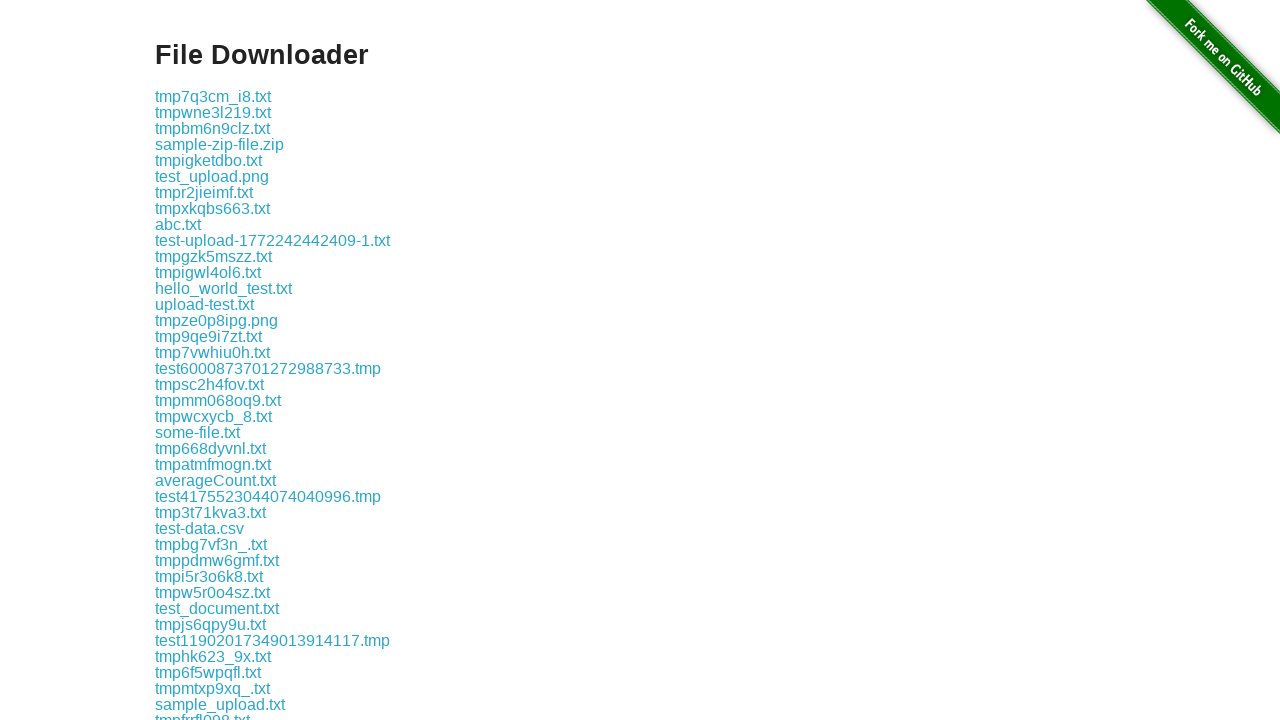

Clicked the last file in the download list at (210, 655) on div.example a >> nth=-1
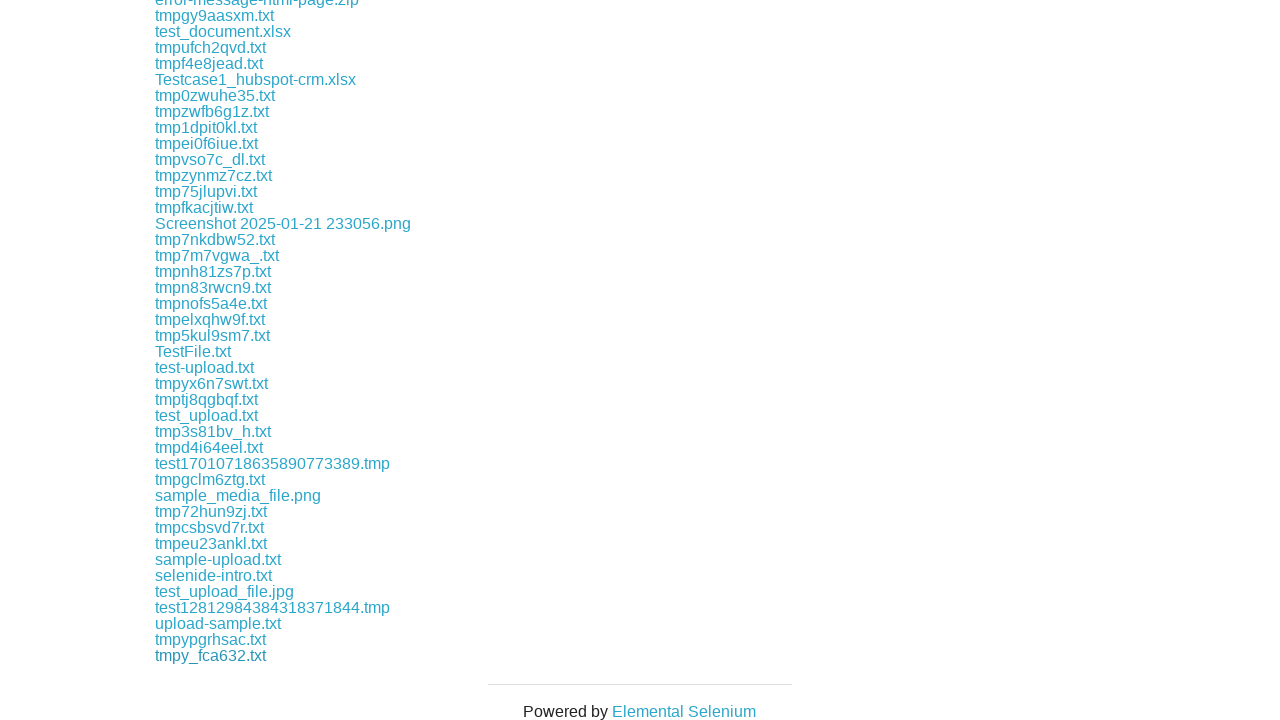

Located car.jpg file in the download list
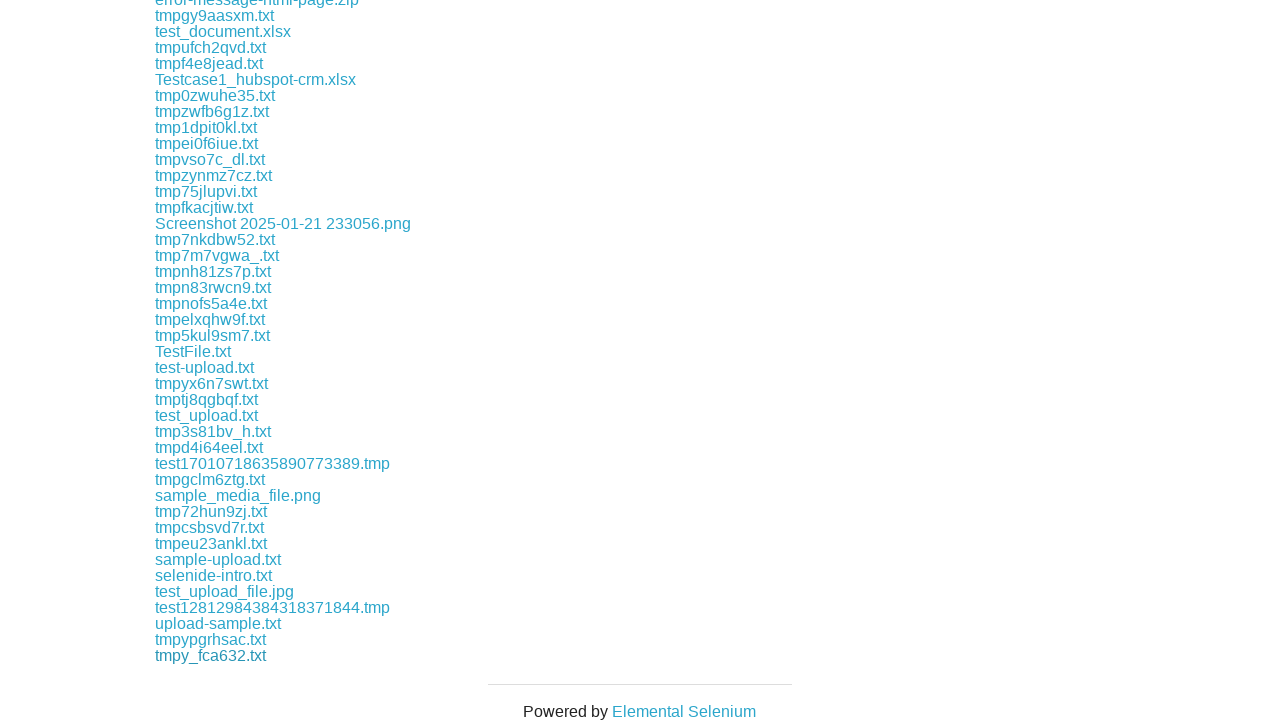

car.jpg not found, clicked the first available file instead at (213, 96) on div.example a >> nth=0
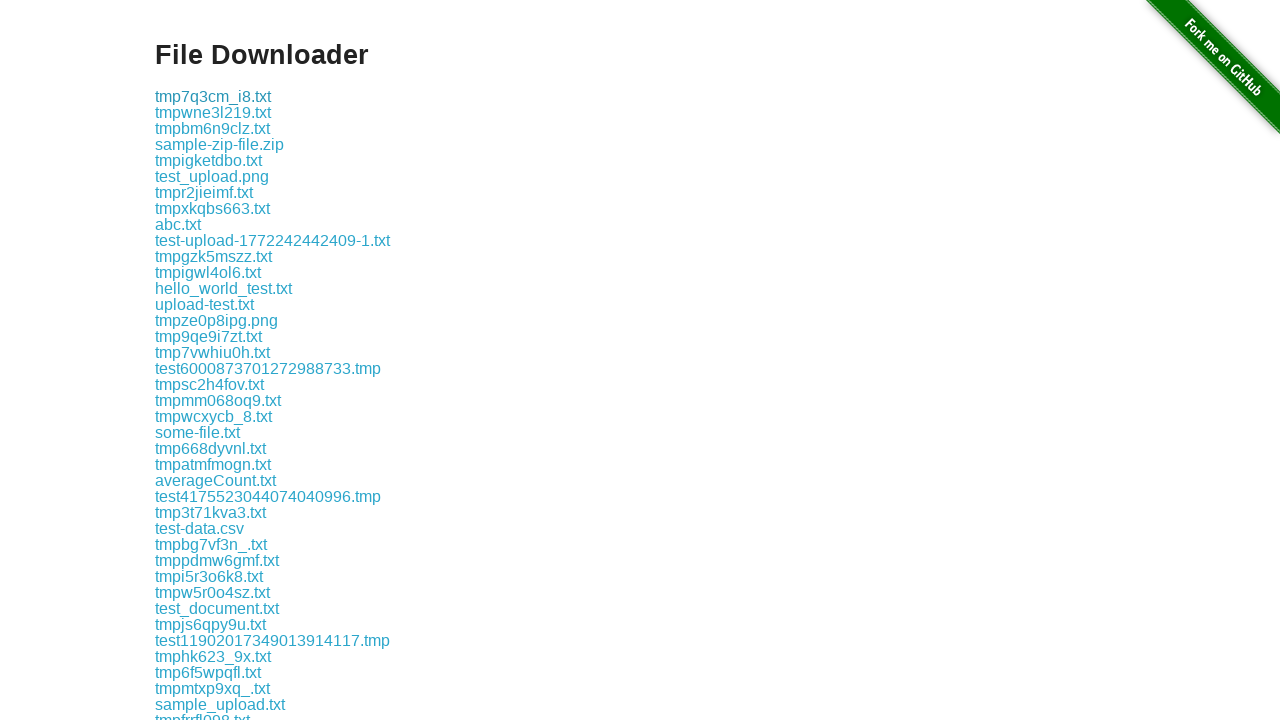

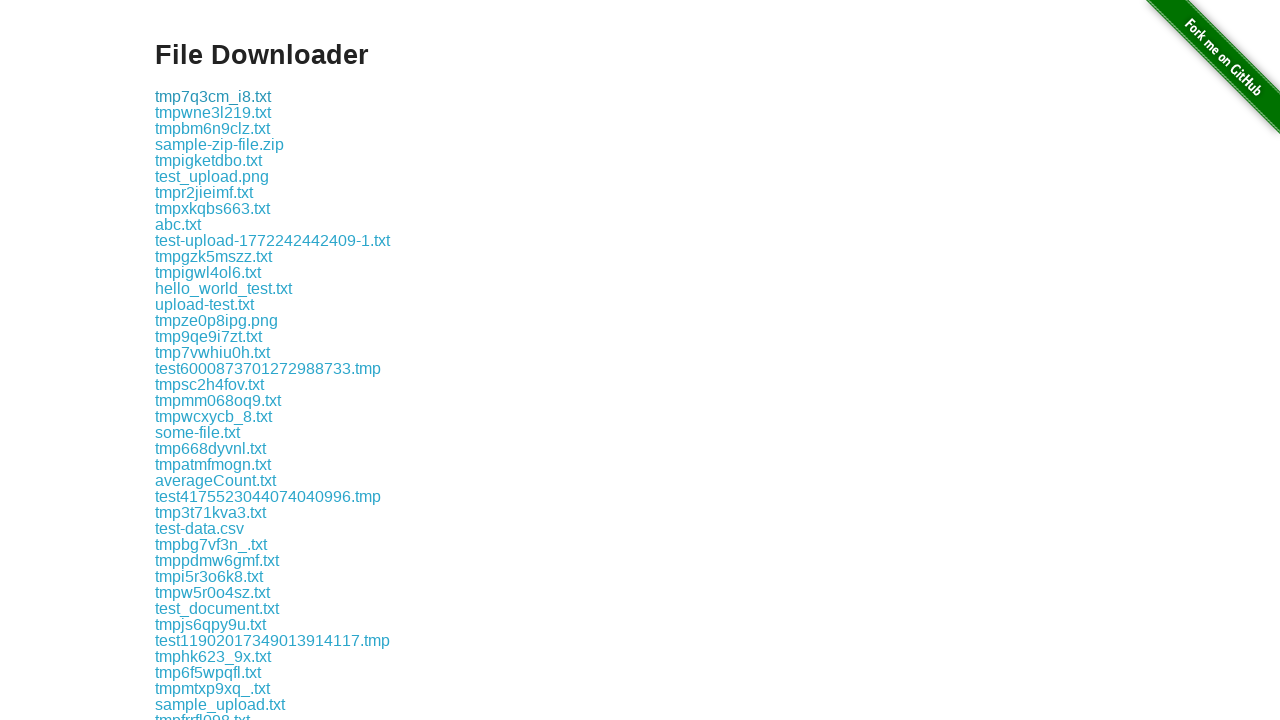